Tests dynamic loading functionality by clicking a start button and explicitly waiting for the hidden content to become visible

Starting URL: https://the-internet.herokuapp.com/dynamic_loading/1

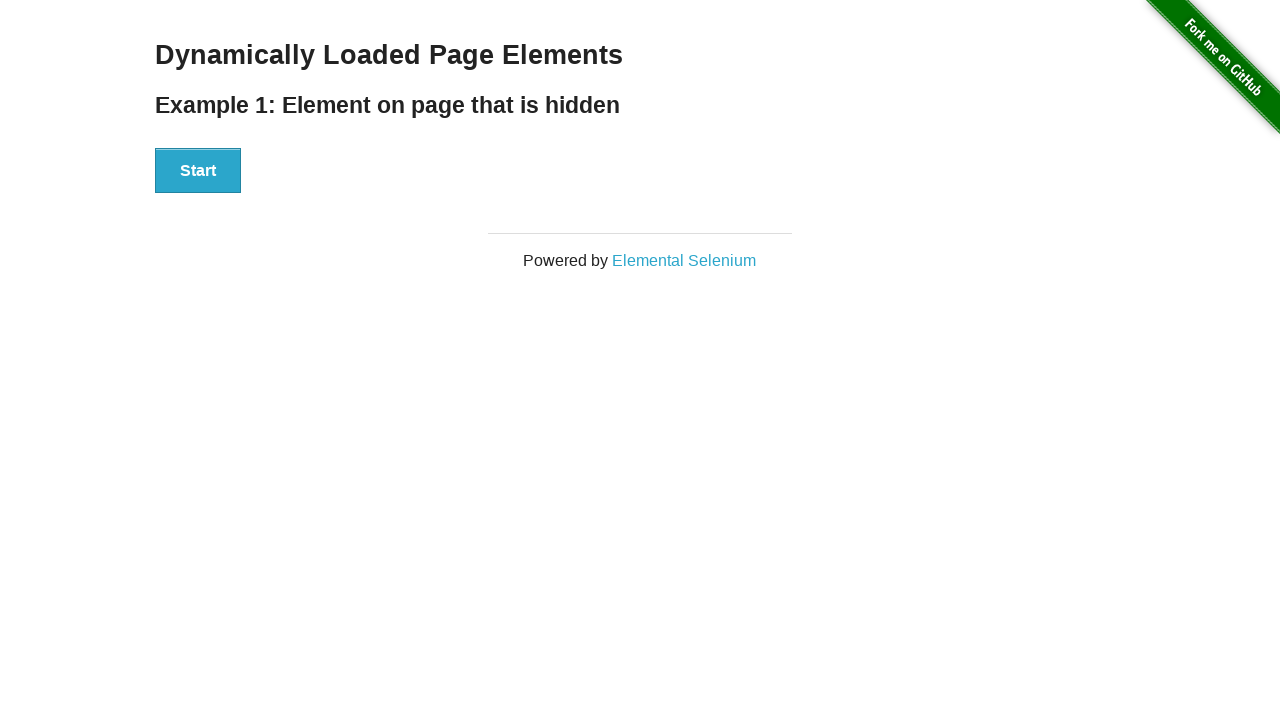

Navigated to dynamic loading test page
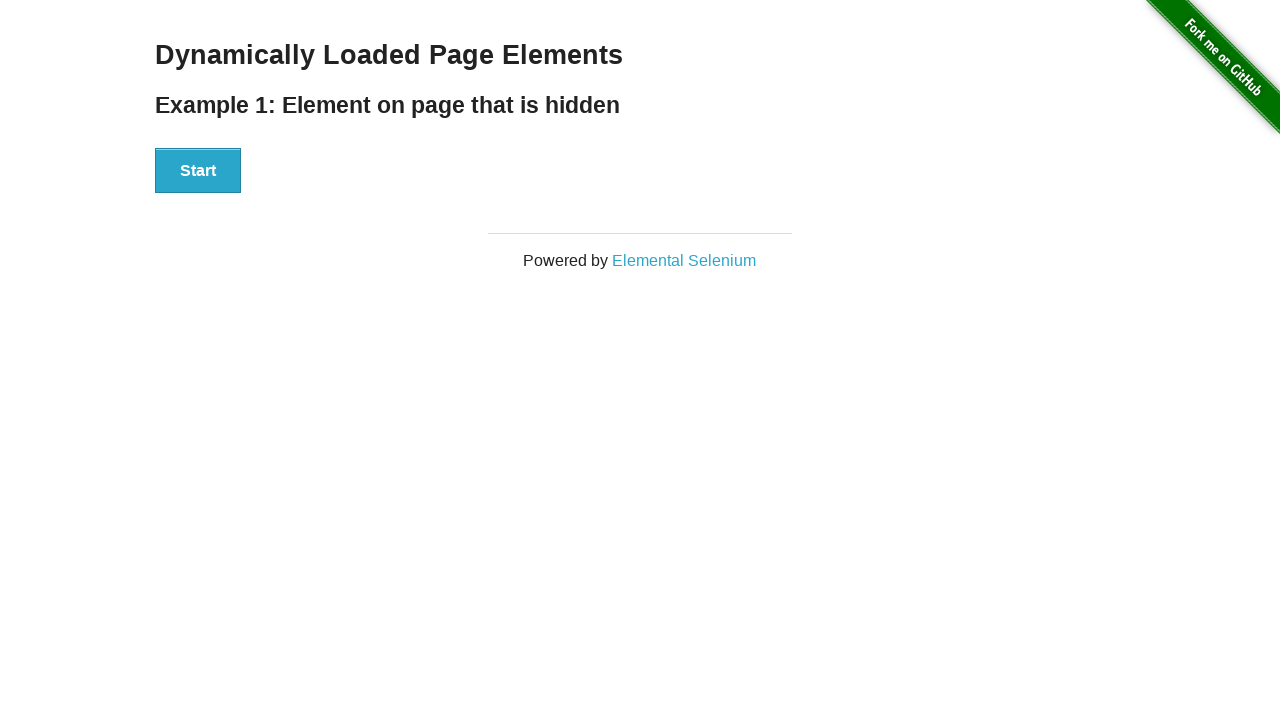

Clicked start button to trigger dynamic loading at (198, 171) on xpath=//div[@id='start']/button
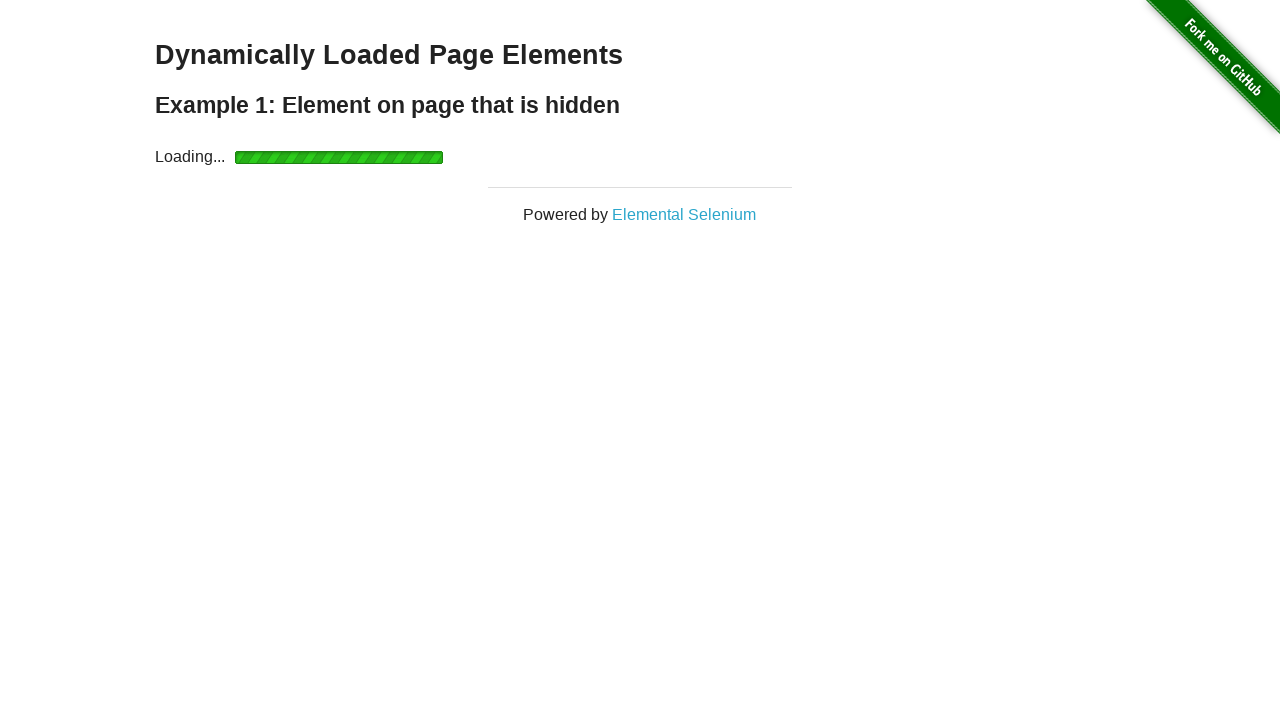

Hidden content became visible after explicit wait
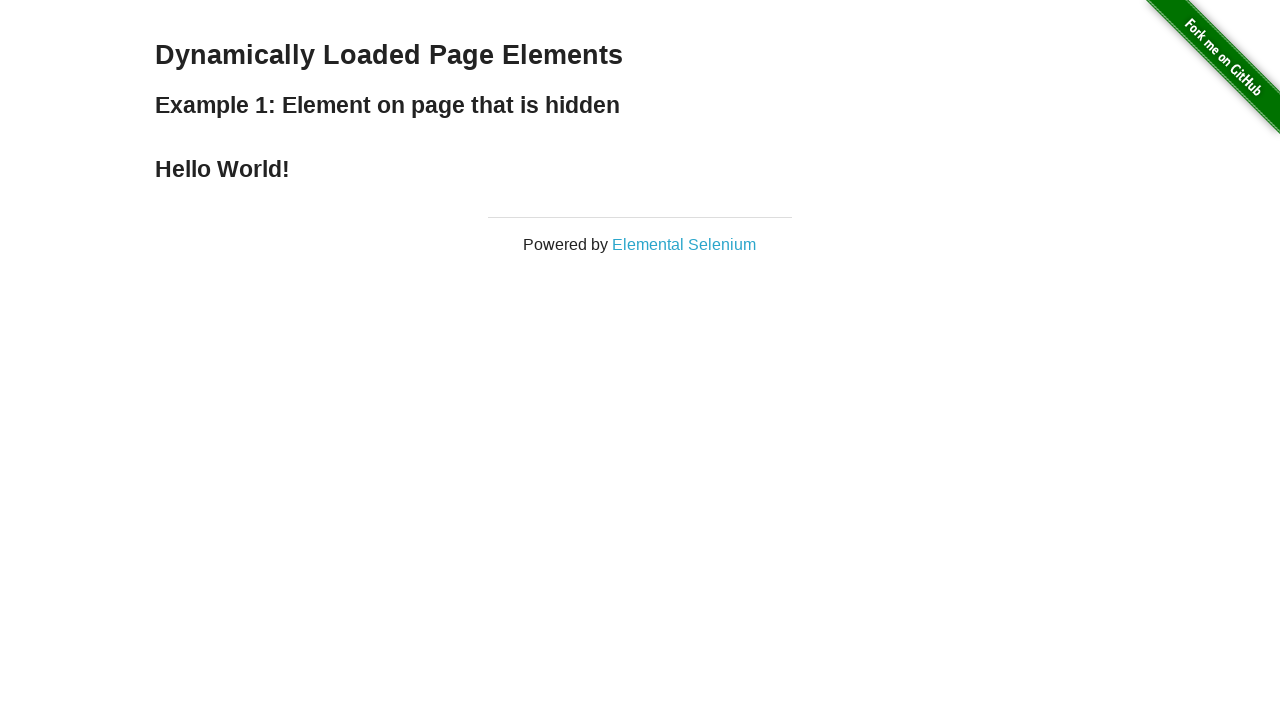

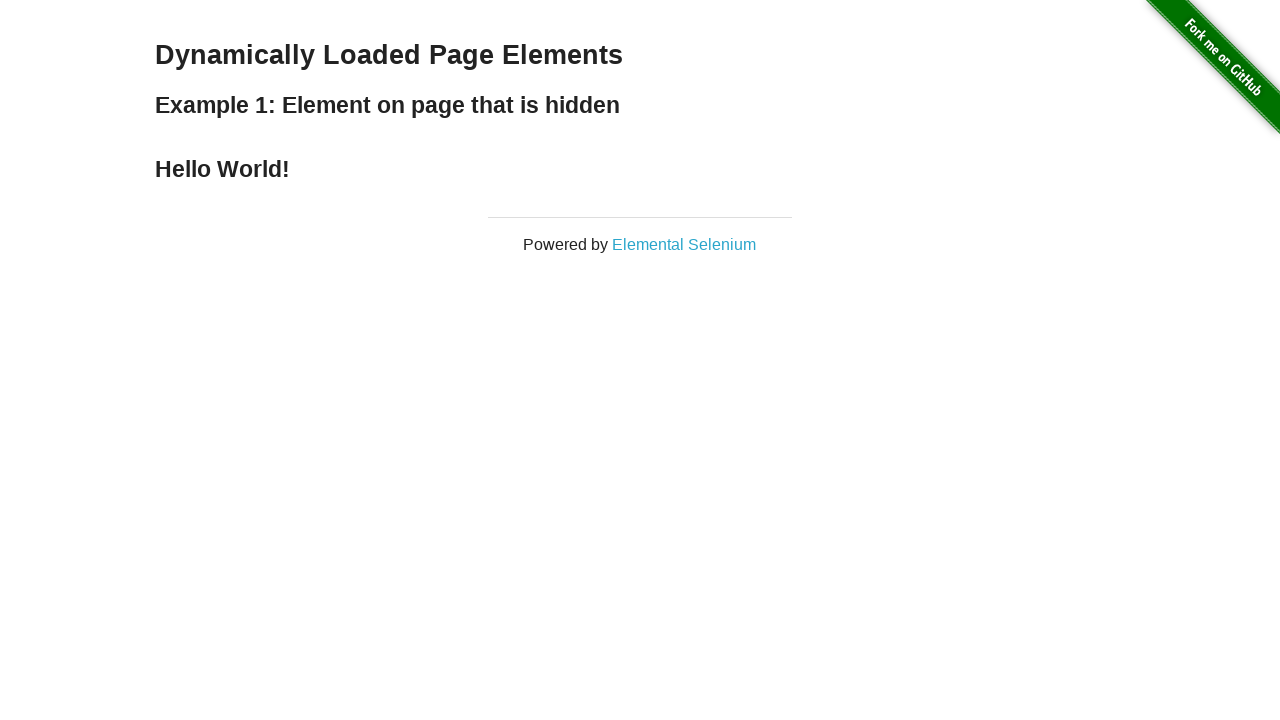